Tests the CSS styling of an element on the Team page by navigating to the Team submenu and verifying the color property of a specific font element.

Starting URL: http://www.99-bottles-of-beer.net/

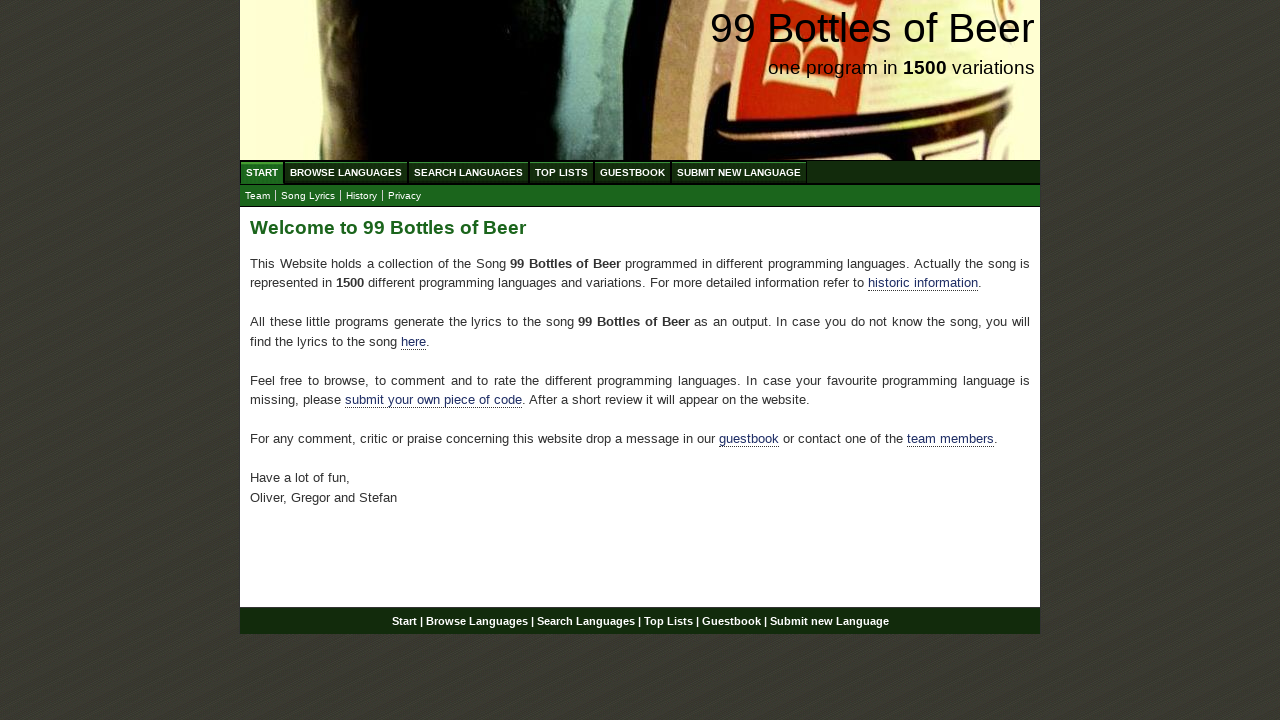

Clicked on the Team submenu link at (258, 196) on a:has-text('Team')
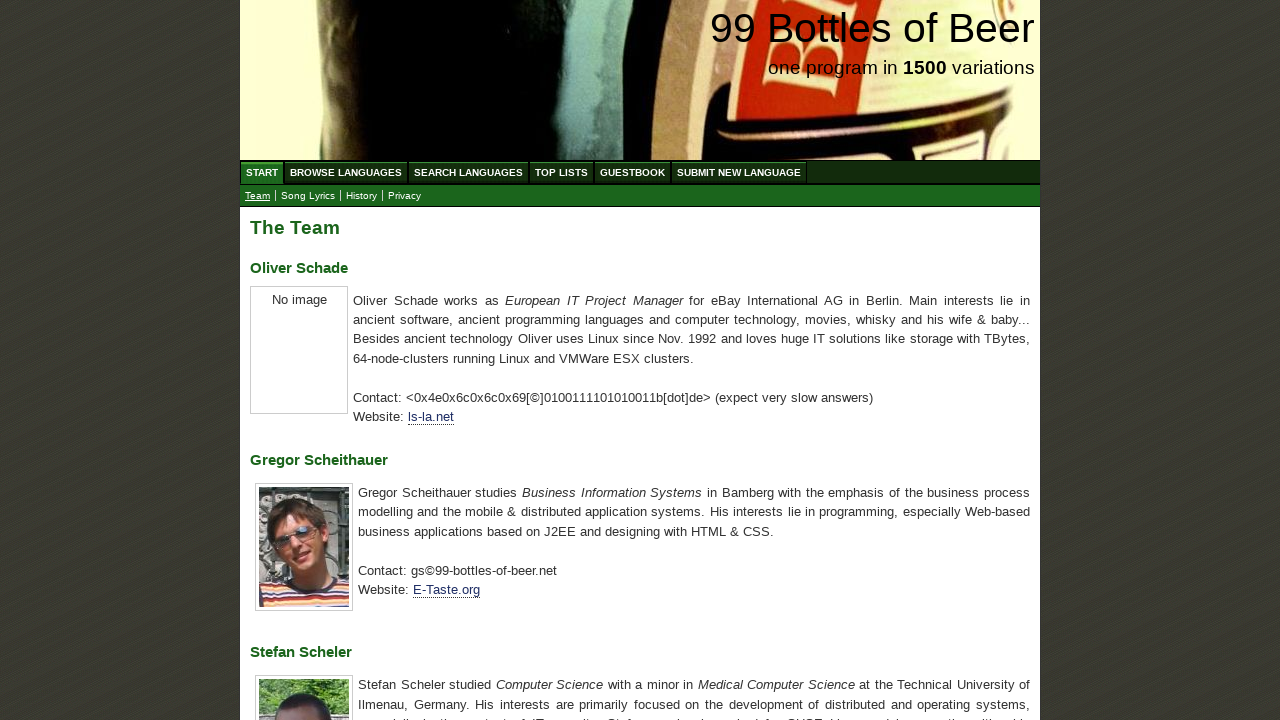

Waited for the font element in main content to load
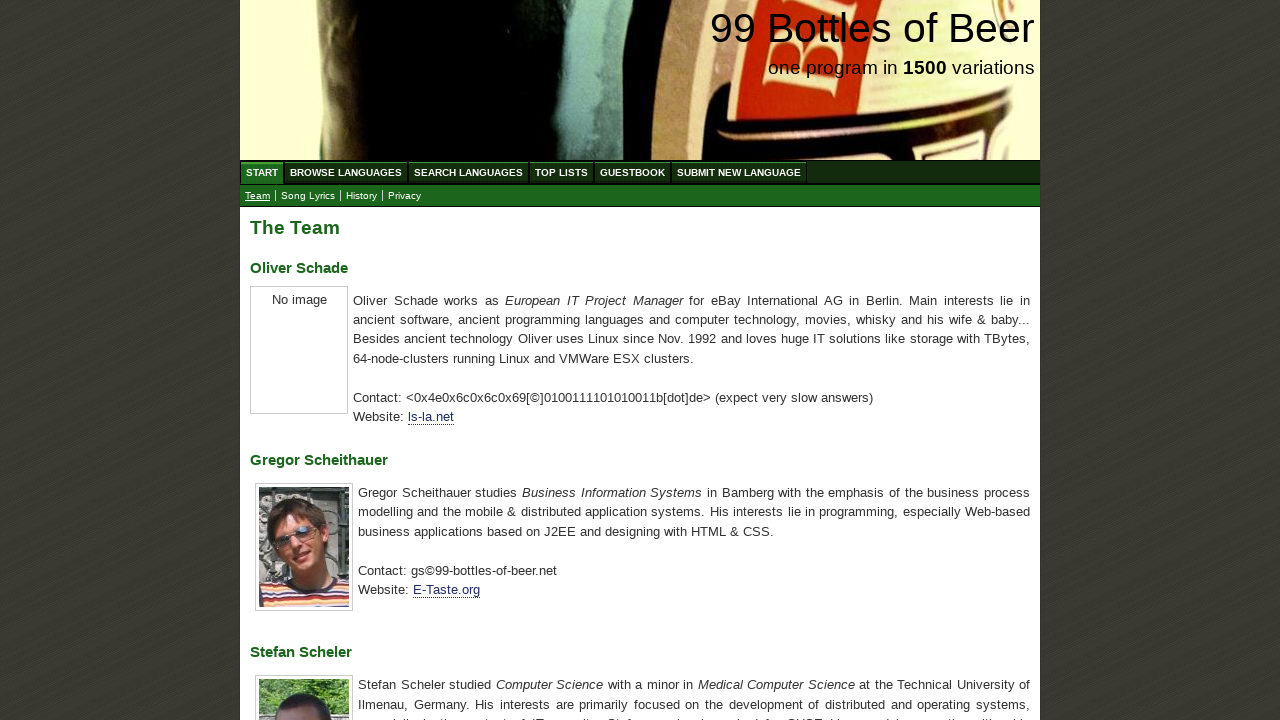

Retrieved computed color CSS value from font element
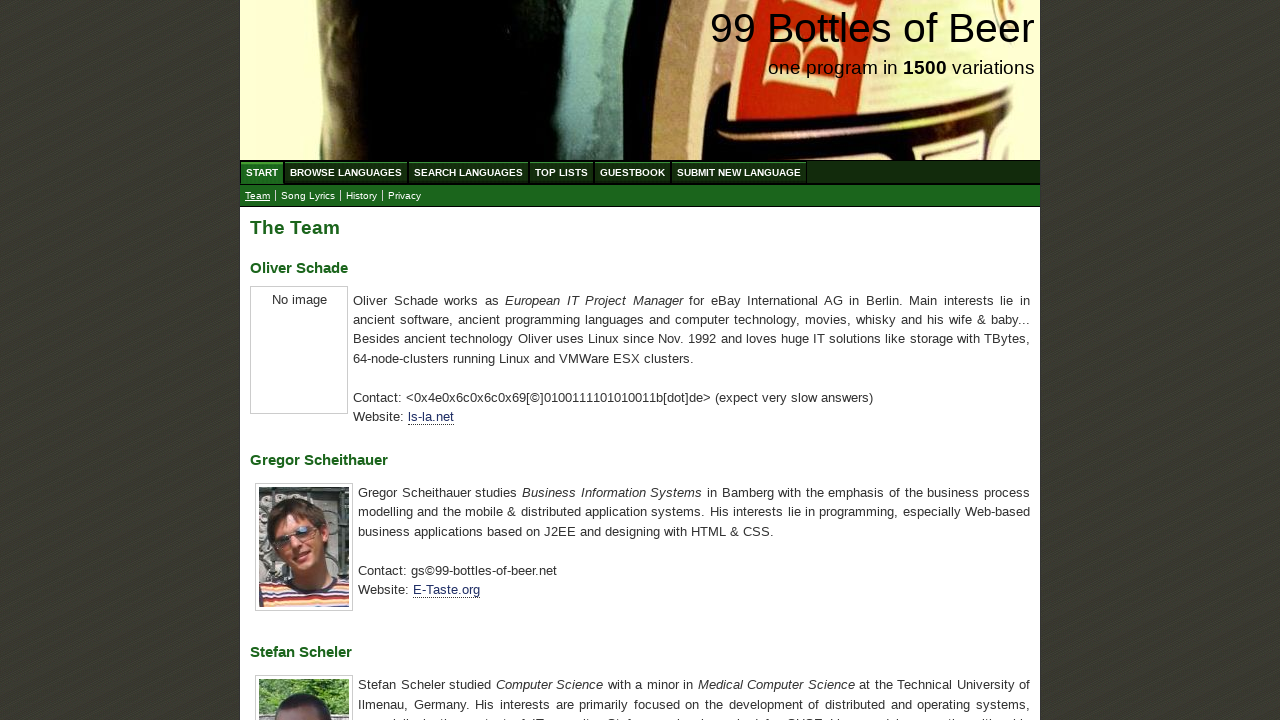

Verified that the font element color is red (#ff0000)
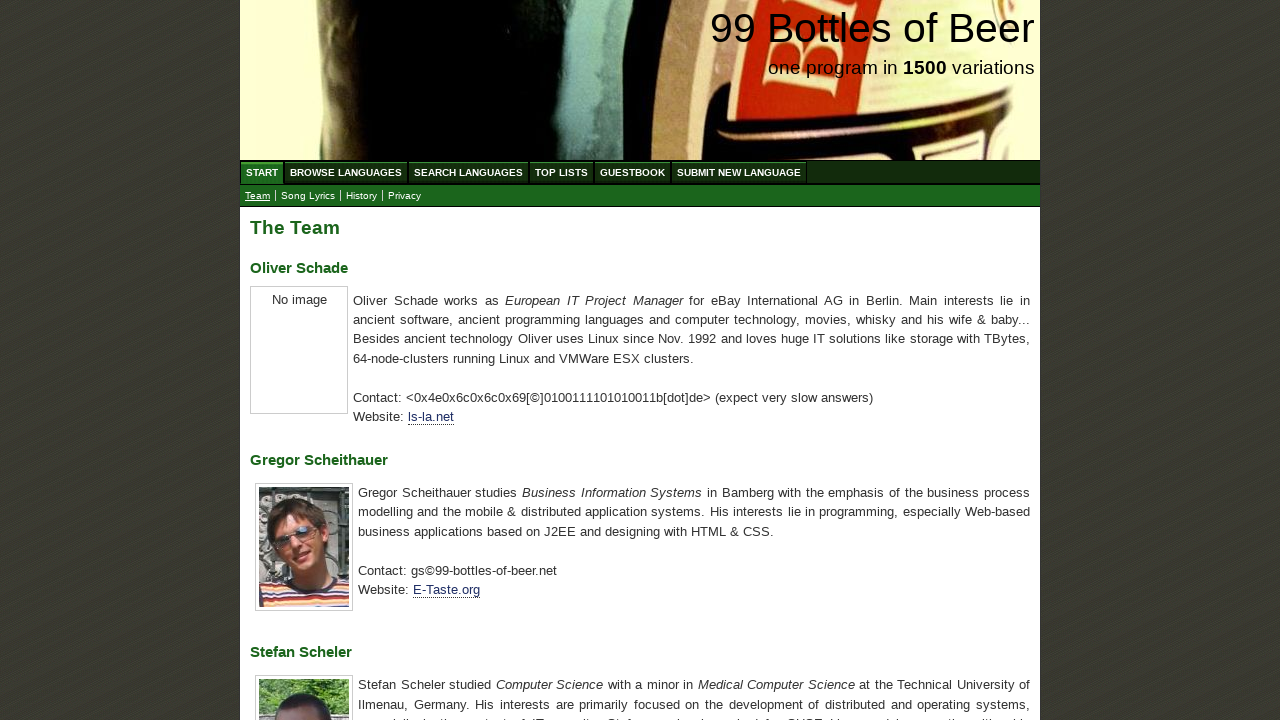

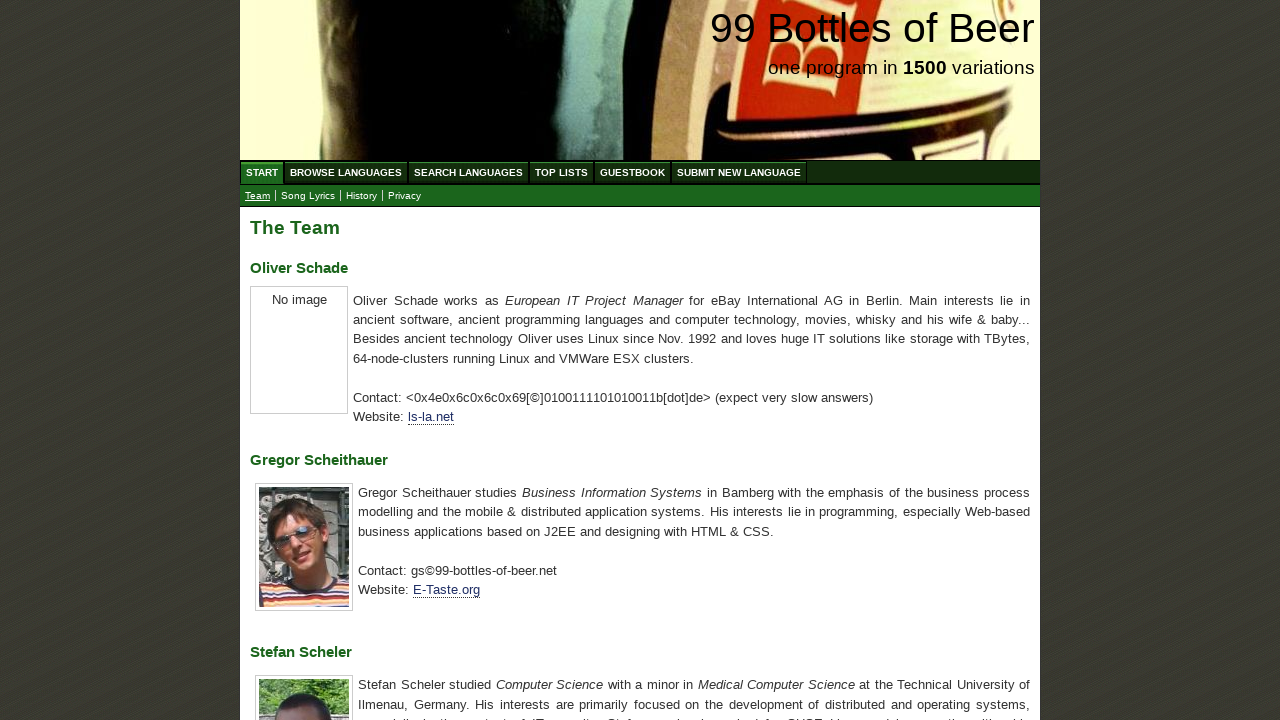